Navigates to the Form Authentication page and verifies the URL is correct

Starting URL: https://the-internet.herokuapp.com

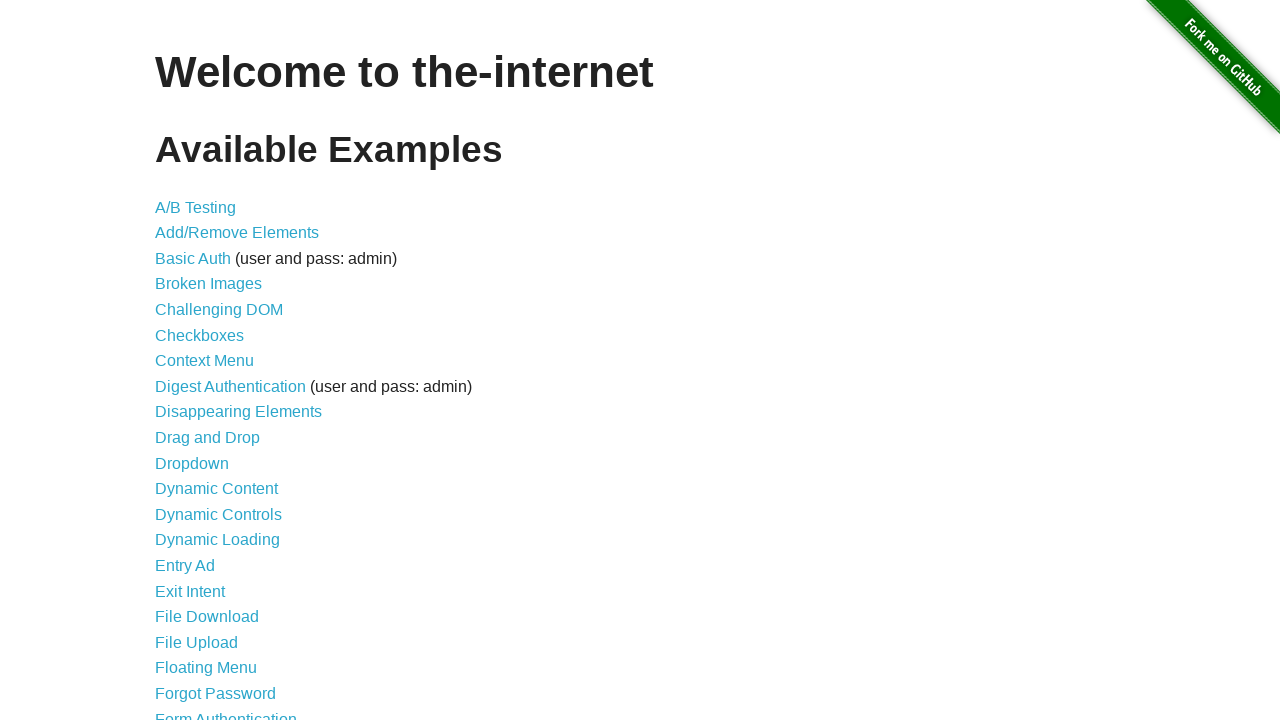

Clicked on Form Authentication link at (226, 712) on xpath=//a[normalize-space()='Form Authentication']
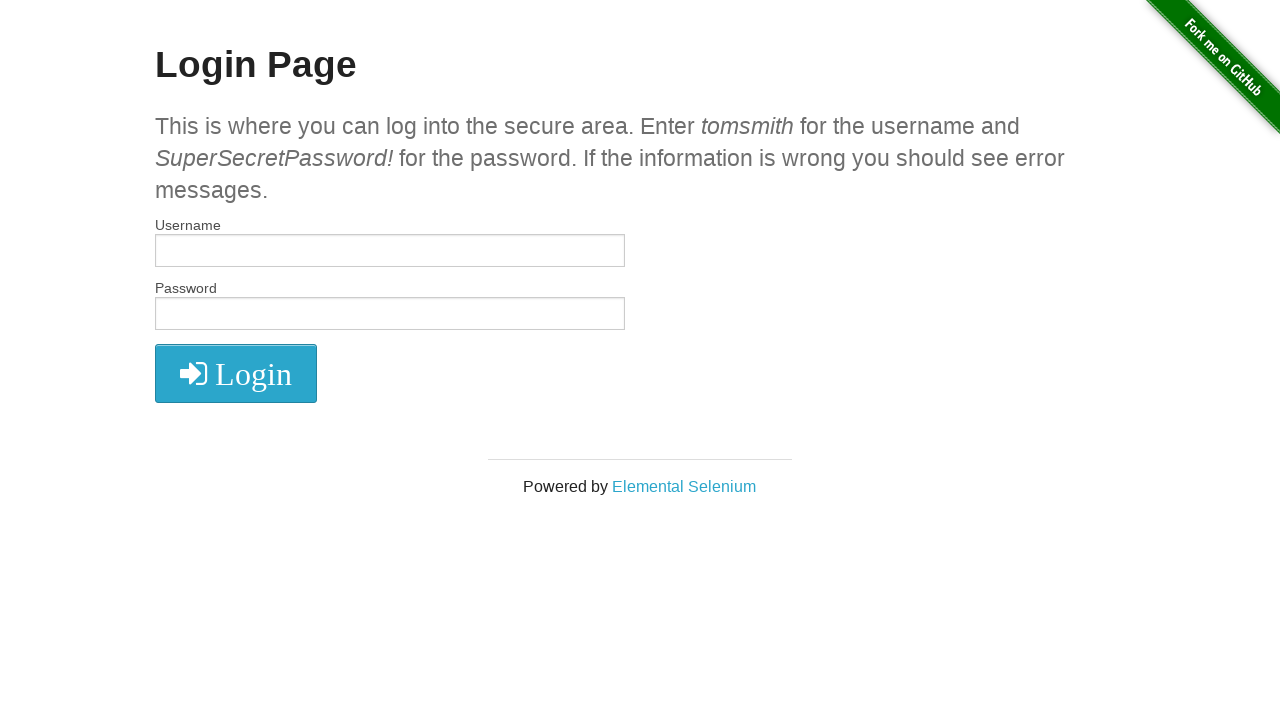

Verified URL is correct: https://the-internet.herokuapp.com/login
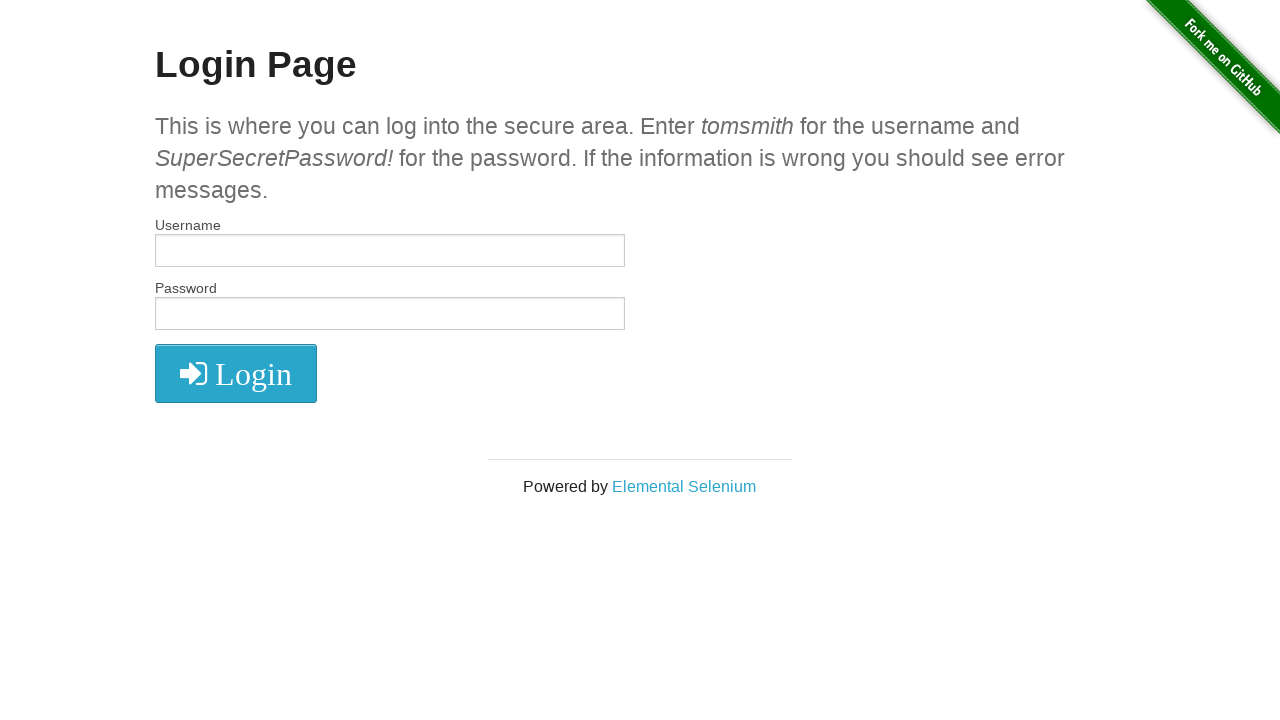

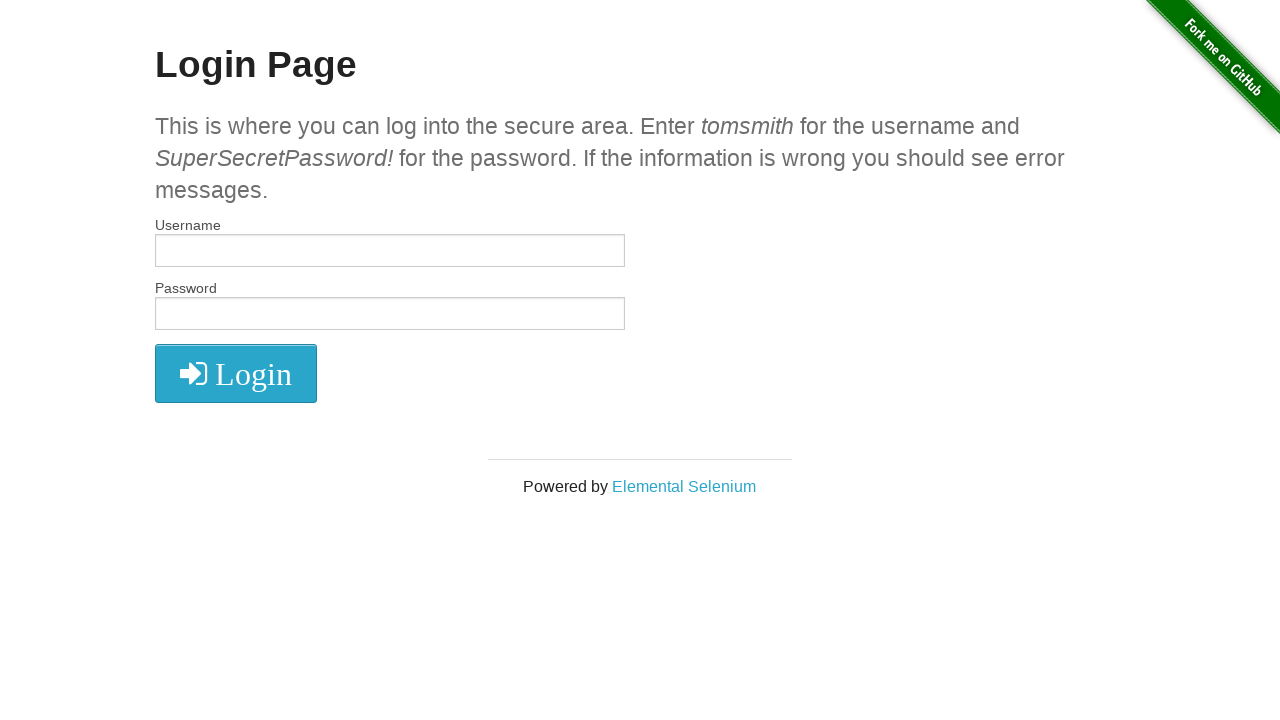